Tests selecting an option from a dropdown list using Playwright's built-in select method by visible text, then verifying the selection.

Starting URL: https://the-internet.herokuapp.com/dropdown

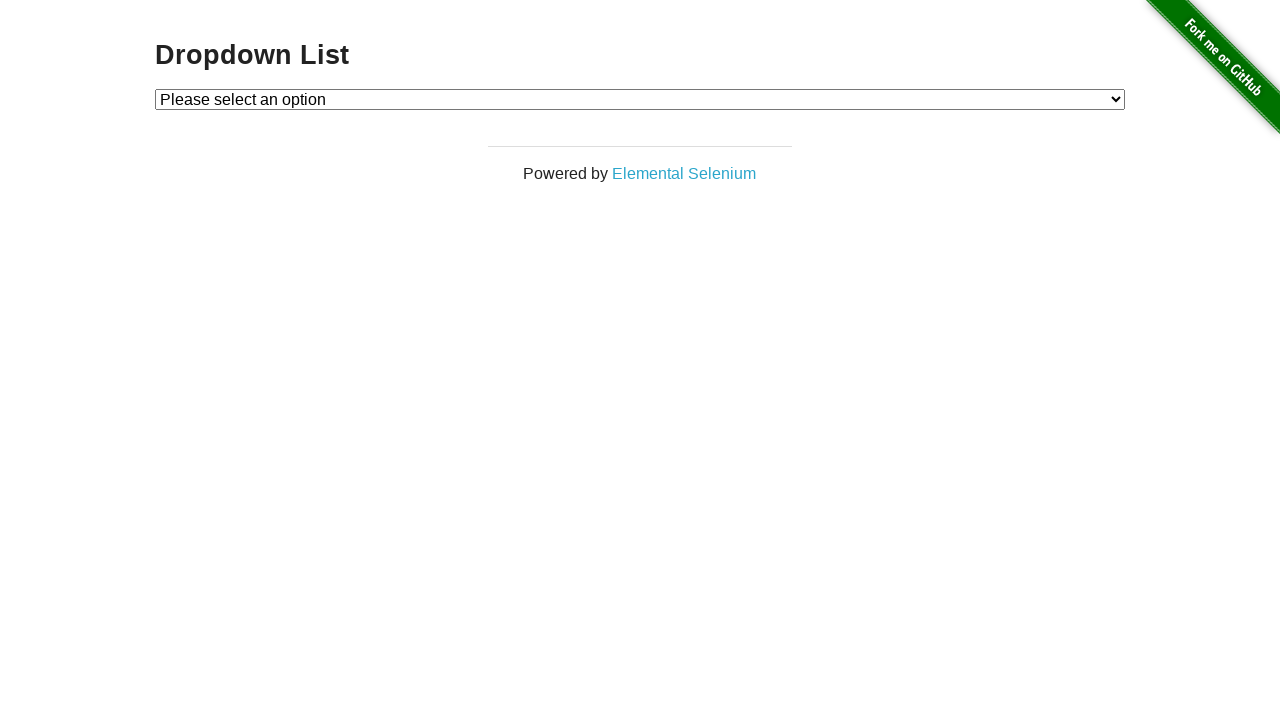

Navigated to dropdown page
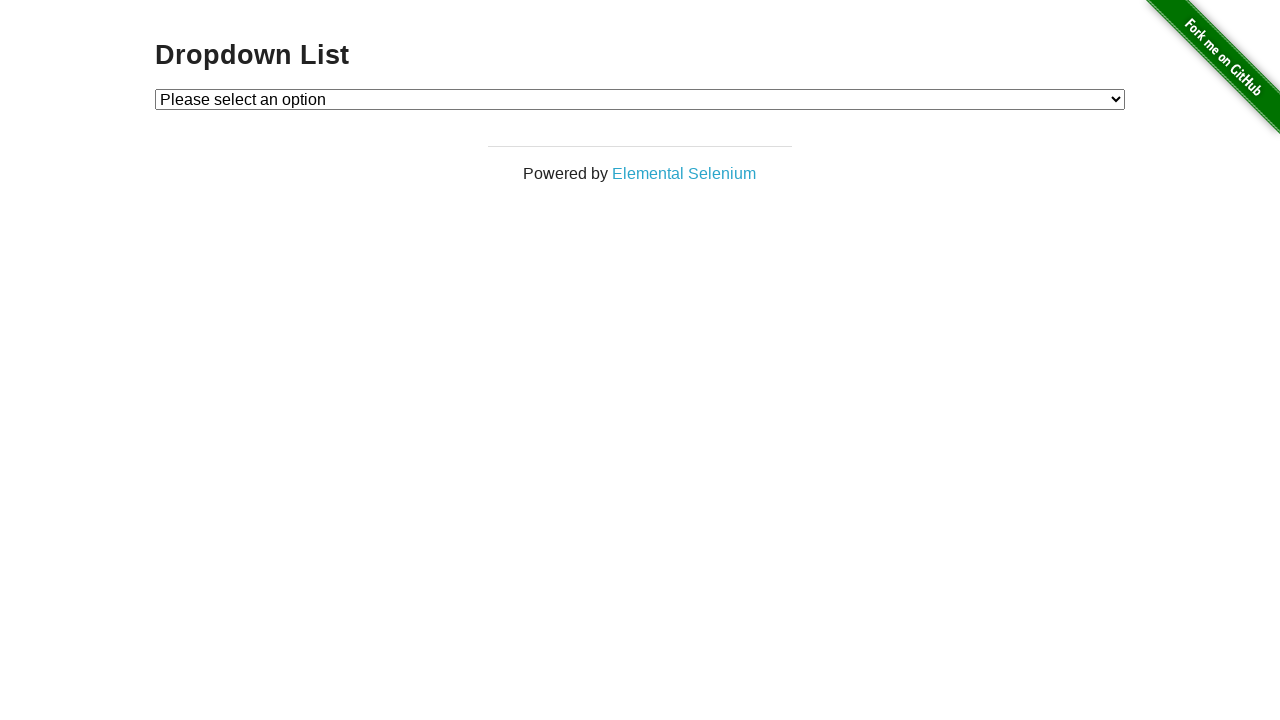

Selected 'Option 1' from dropdown using visible text on #dropdown
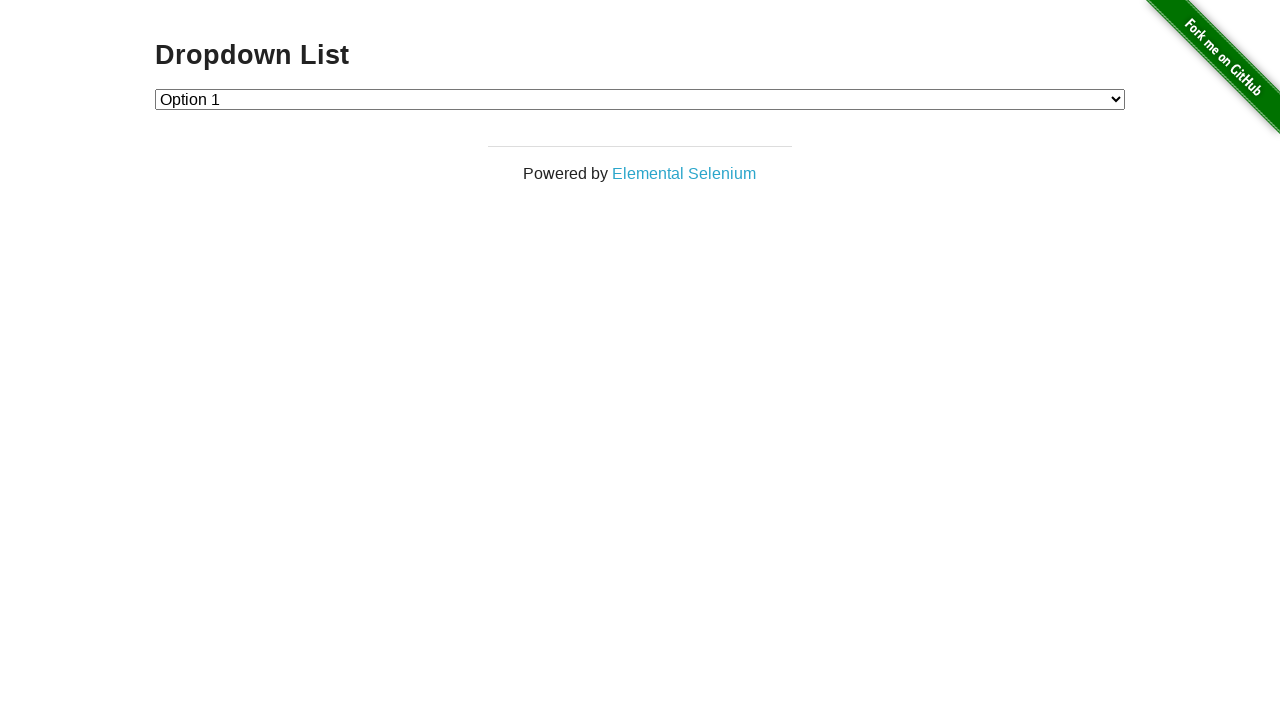

Located the checked option element in dropdown
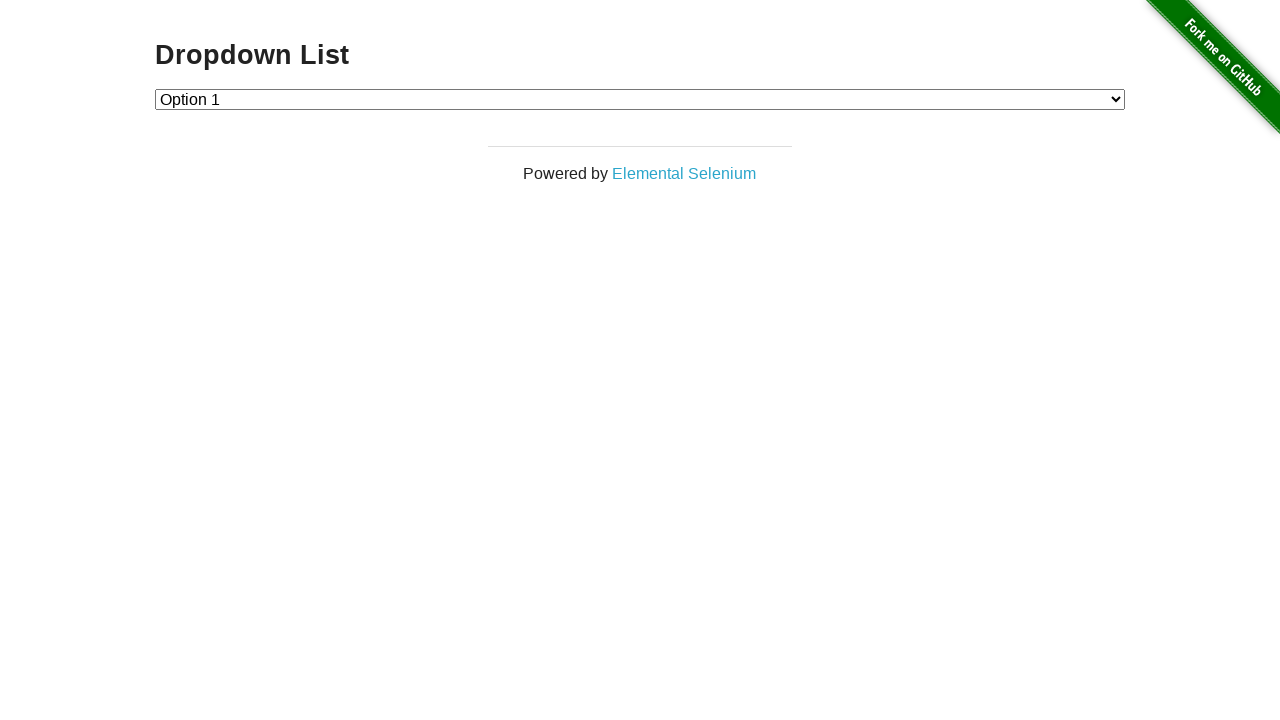

Verified that 'Option 1' is the selected option
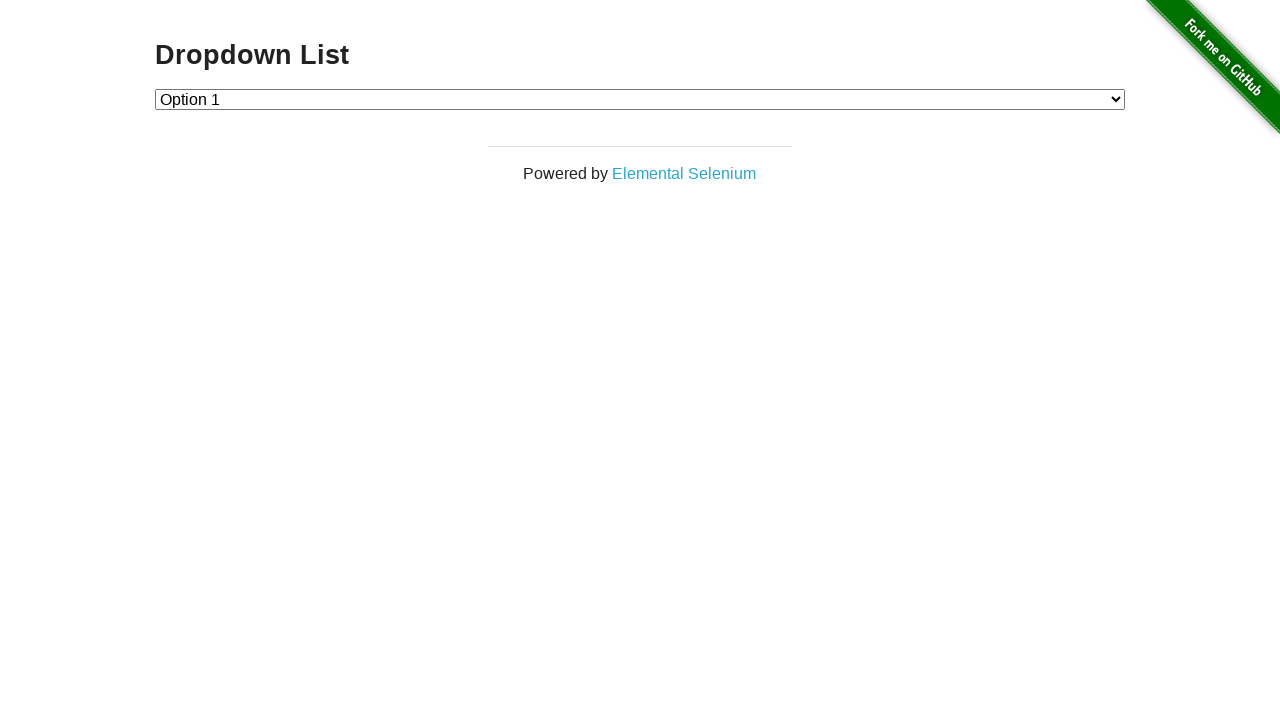

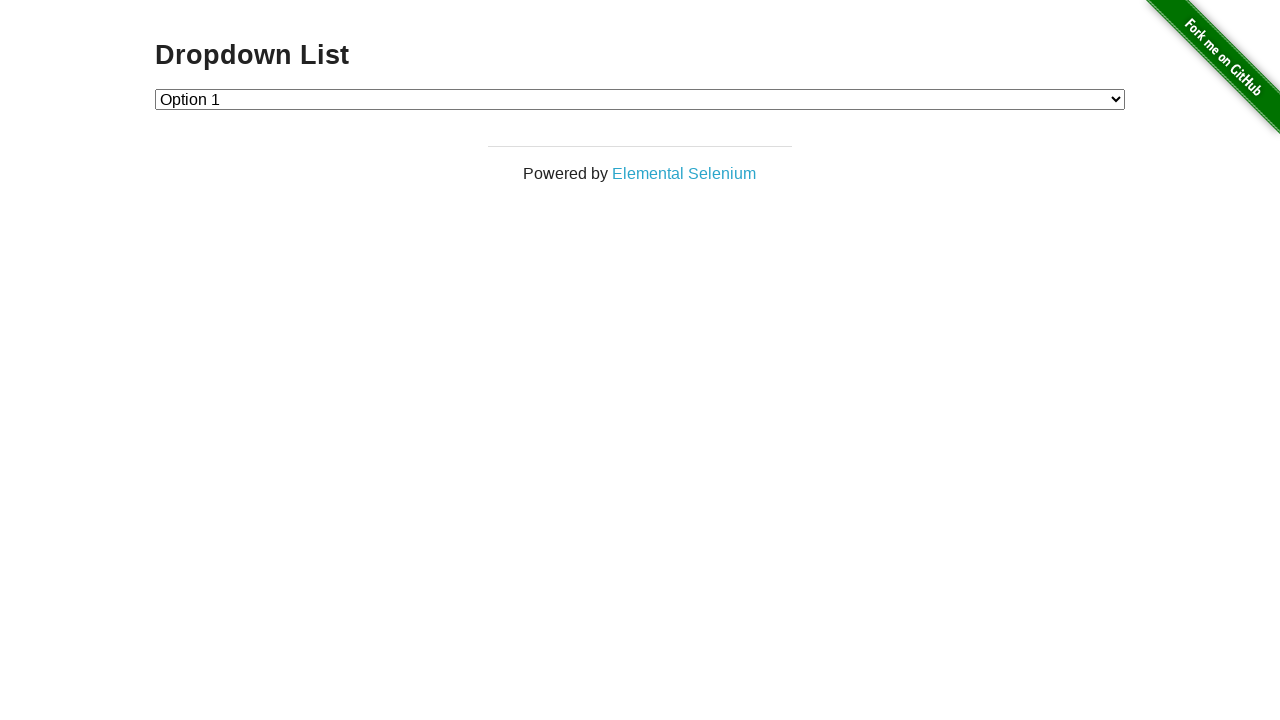